Tests dynamic loading with a 30-second wait timeout, clicking start button and verifying "Hello World!" text

Starting URL: https://automationfc.github.io/dynamic-loading/

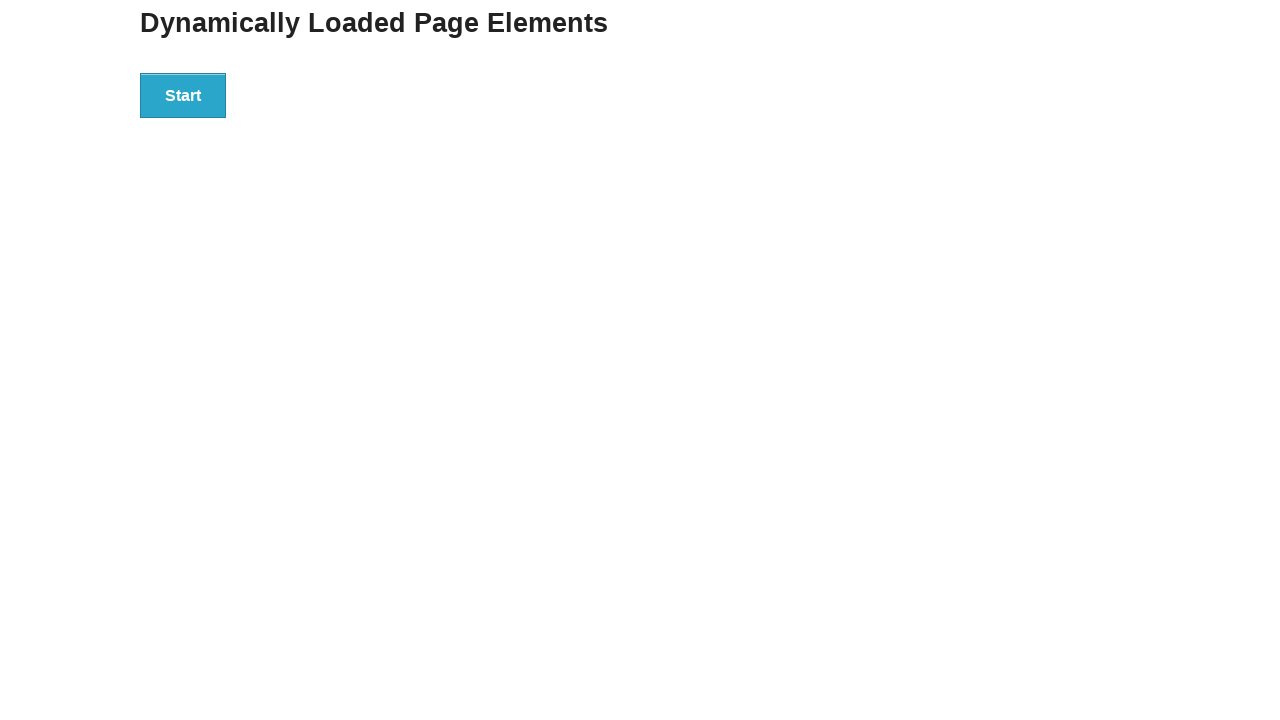

Clicked start button to trigger dynamic loading at (183, 95) on div#start>button
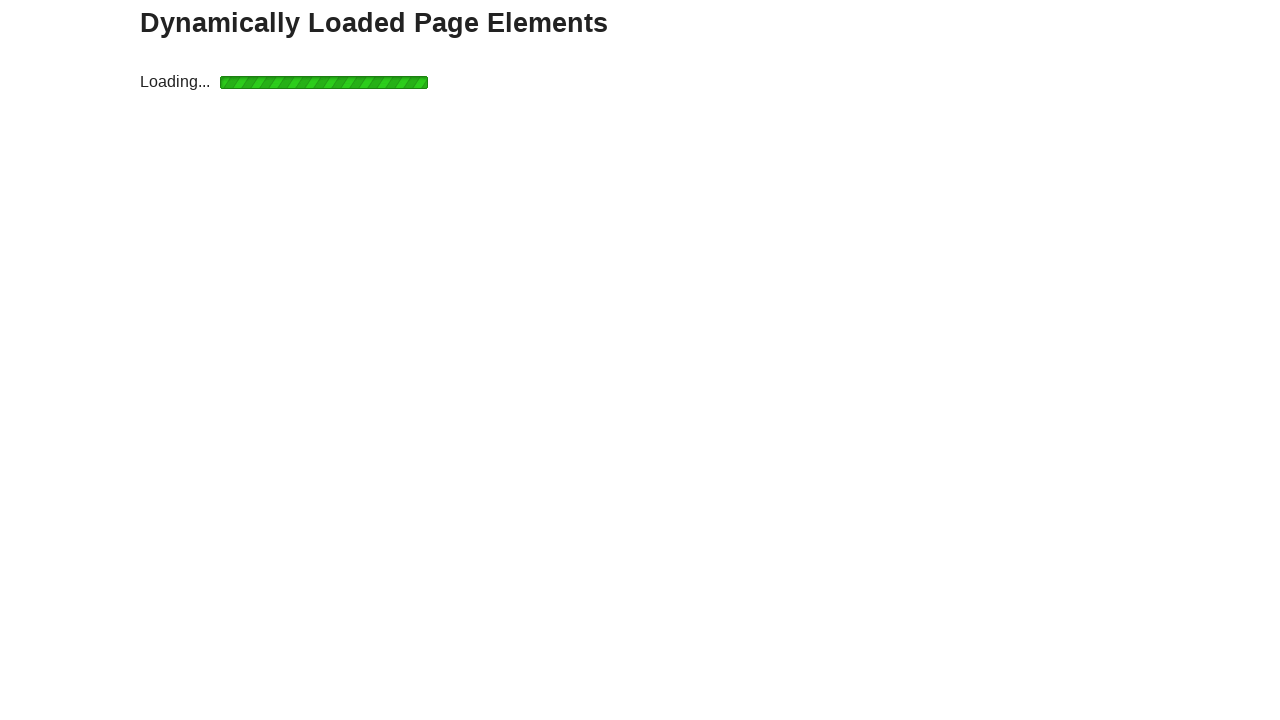

Waited for 'Hello World!' heading to become visible (30 second timeout)
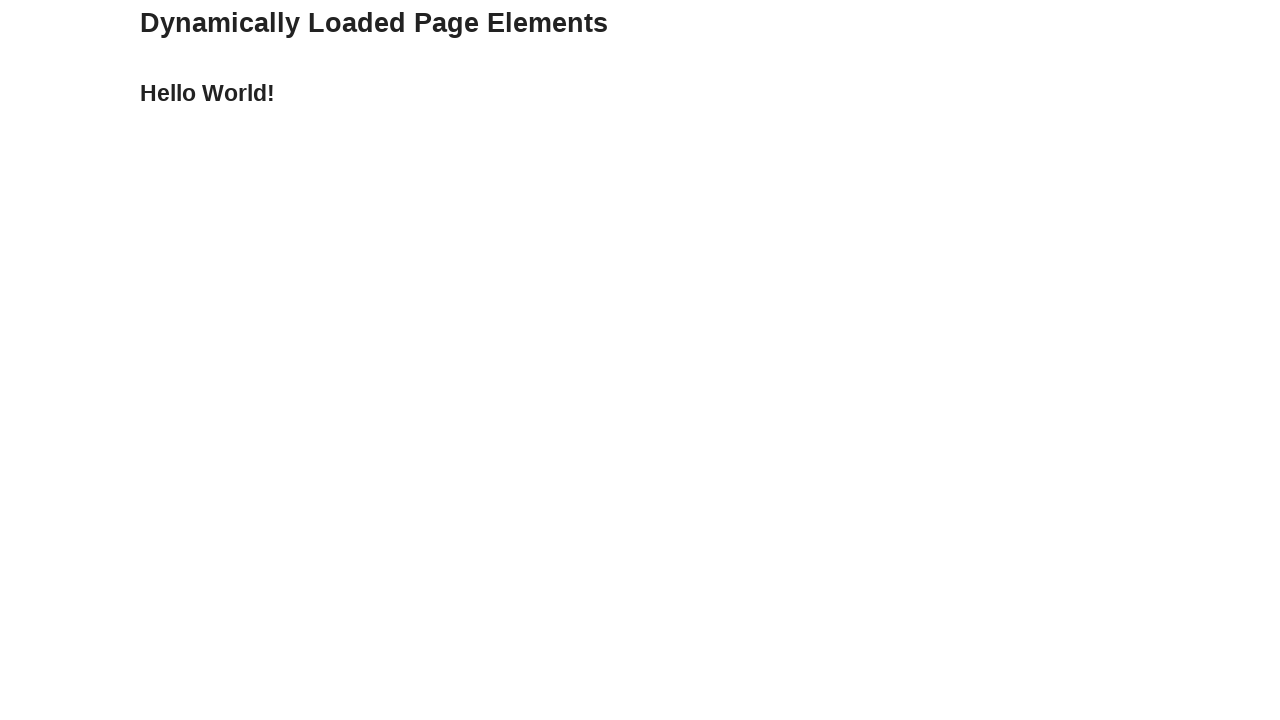

Verified that heading text content equals 'Hello World!'
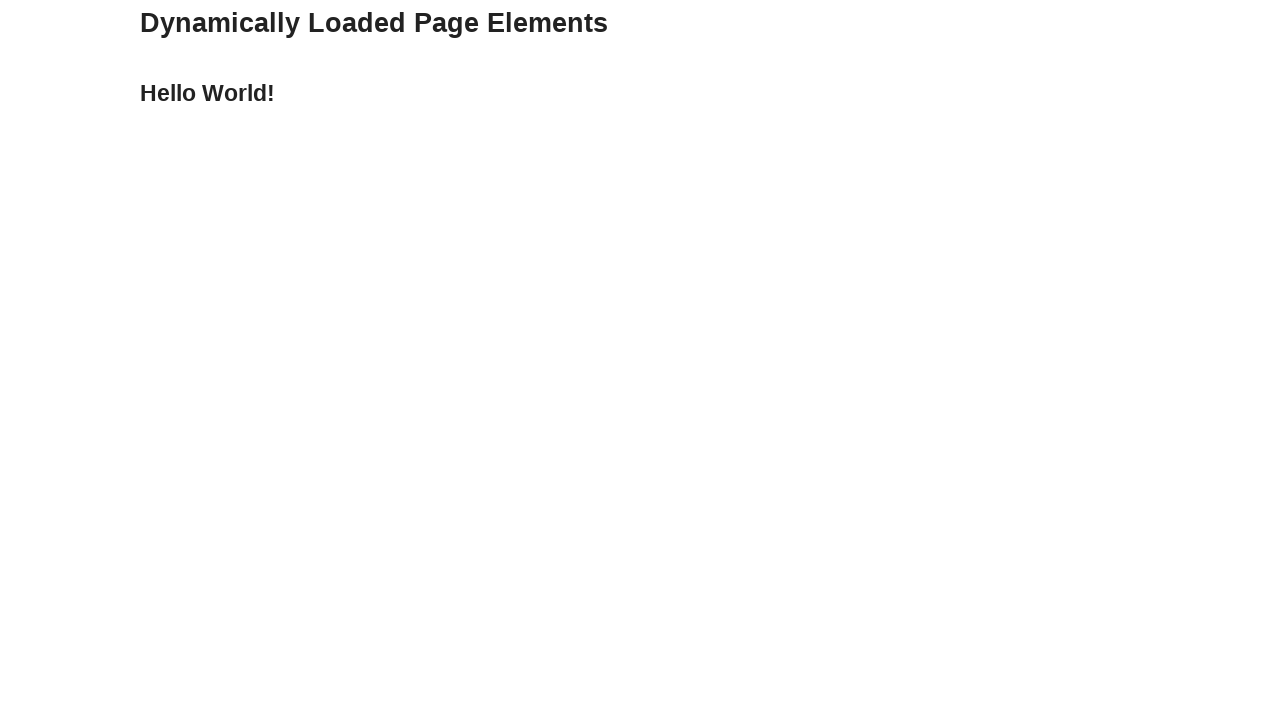

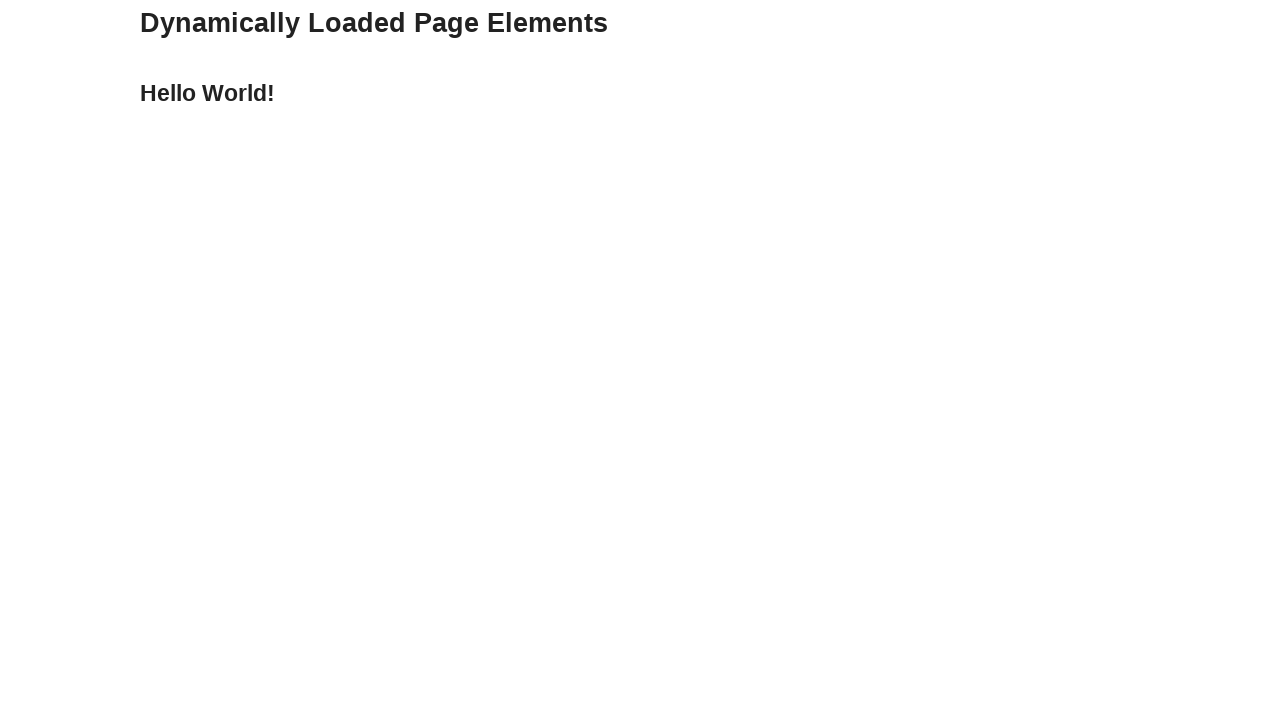